Tests browser back button navigation between filter views

Starting URL: https://demo.playwright.dev/todomvc

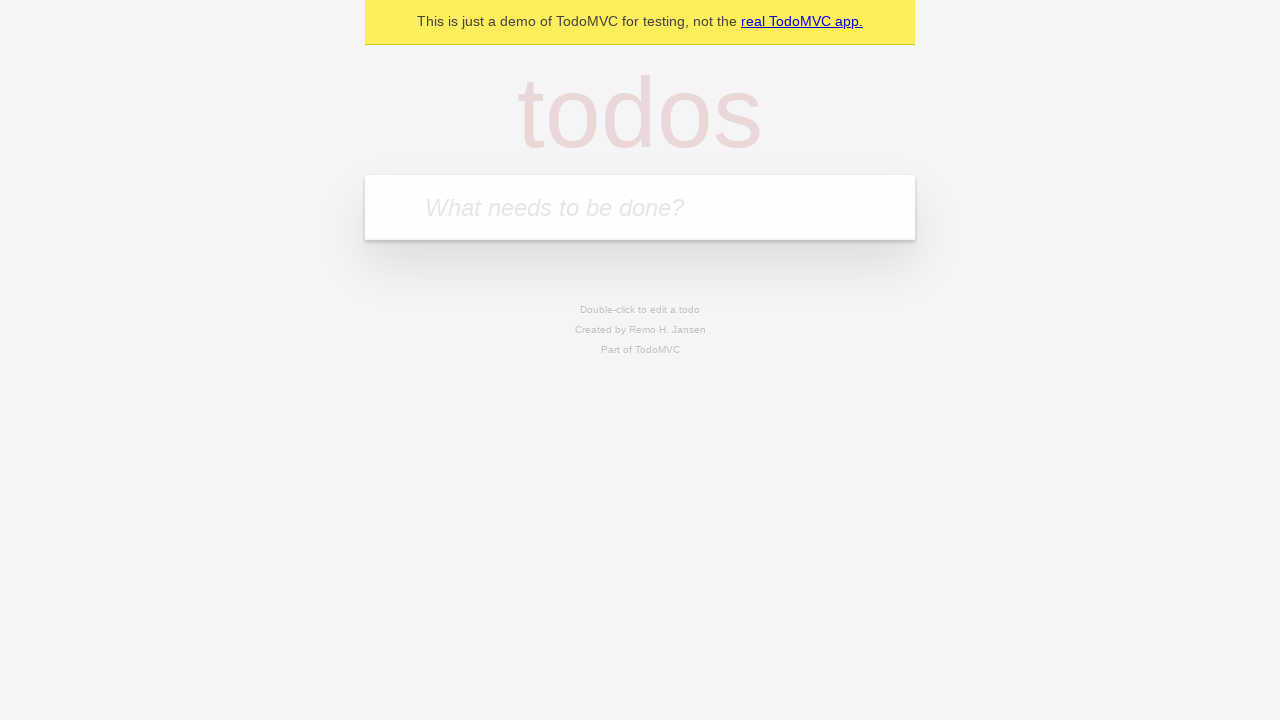

Filled todo input with 'buy some cheese' on internal:attr=[placeholder="What needs to be done?"i]
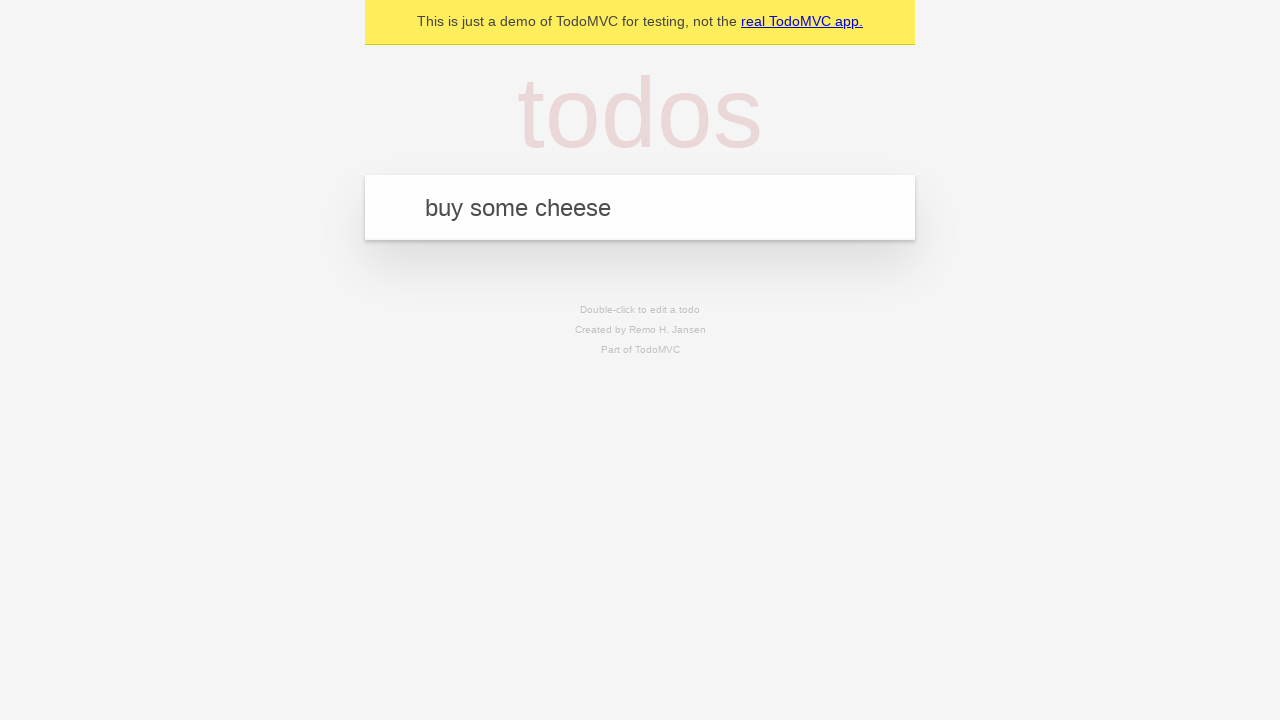

Pressed Enter to create first todo on internal:attr=[placeholder="What needs to be done?"i]
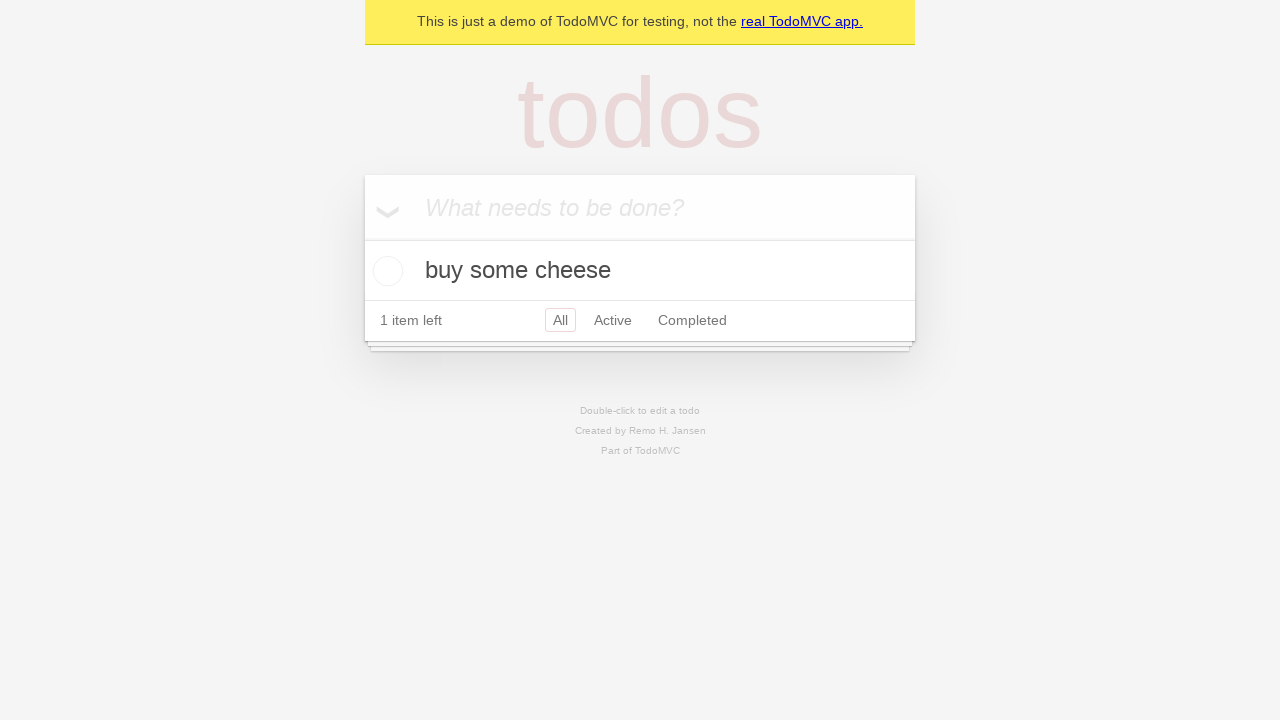

Filled todo input with 'feed the cat' on internal:attr=[placeholder="What needs to be done?"i]
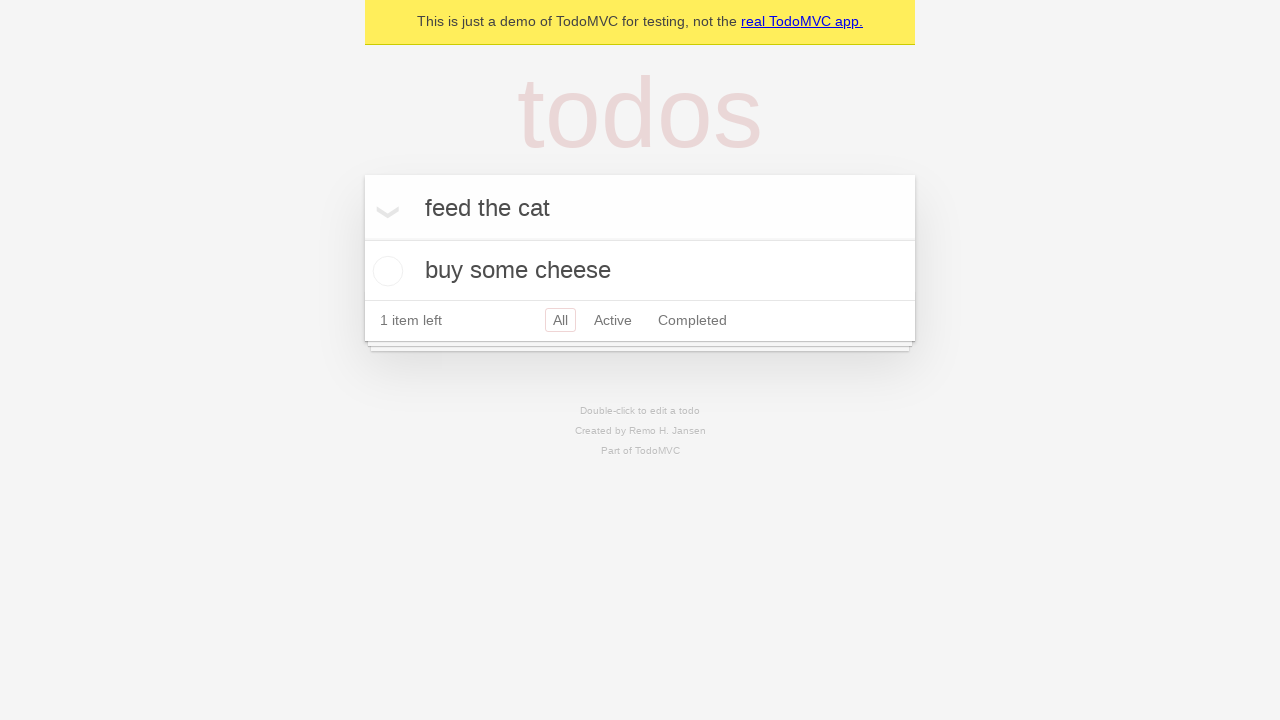

Pressed Enter to create second todo on internal:attr=[placeholder="What needs to be done?"i]
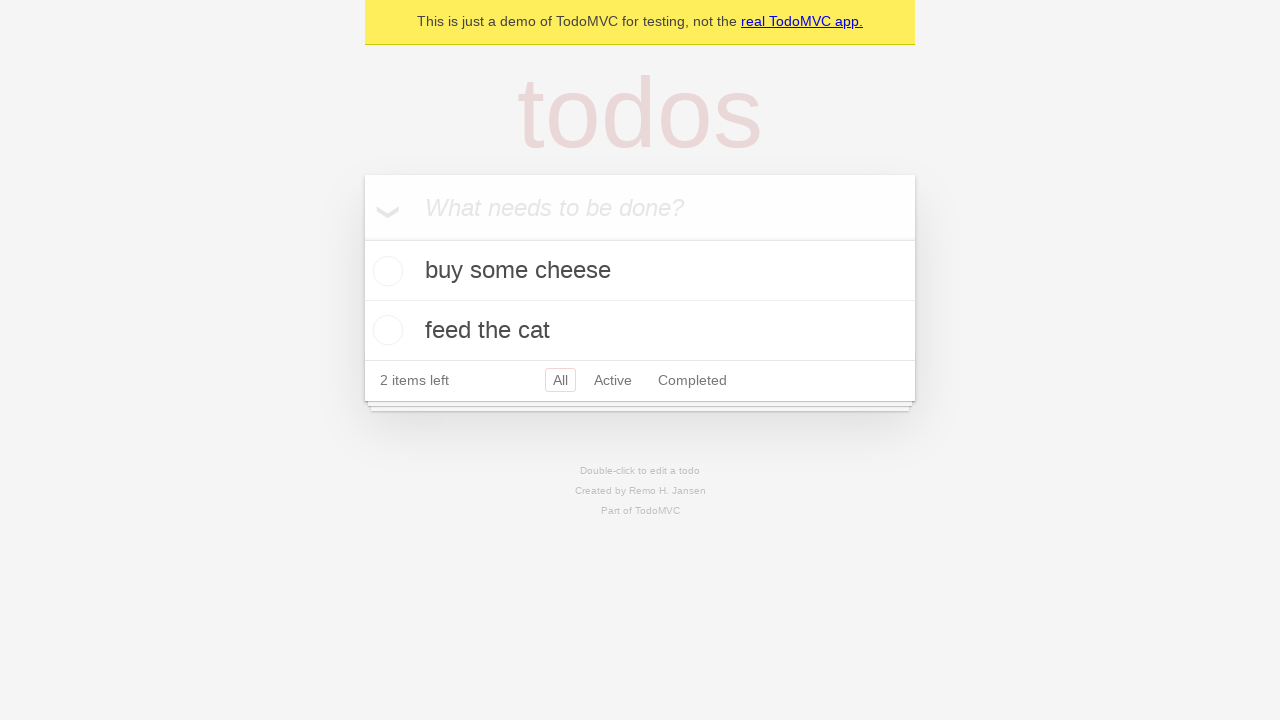

Filled todo input with 'book a doctors appointment' on internal:attr=[placeholder="What needs to be done?"i]
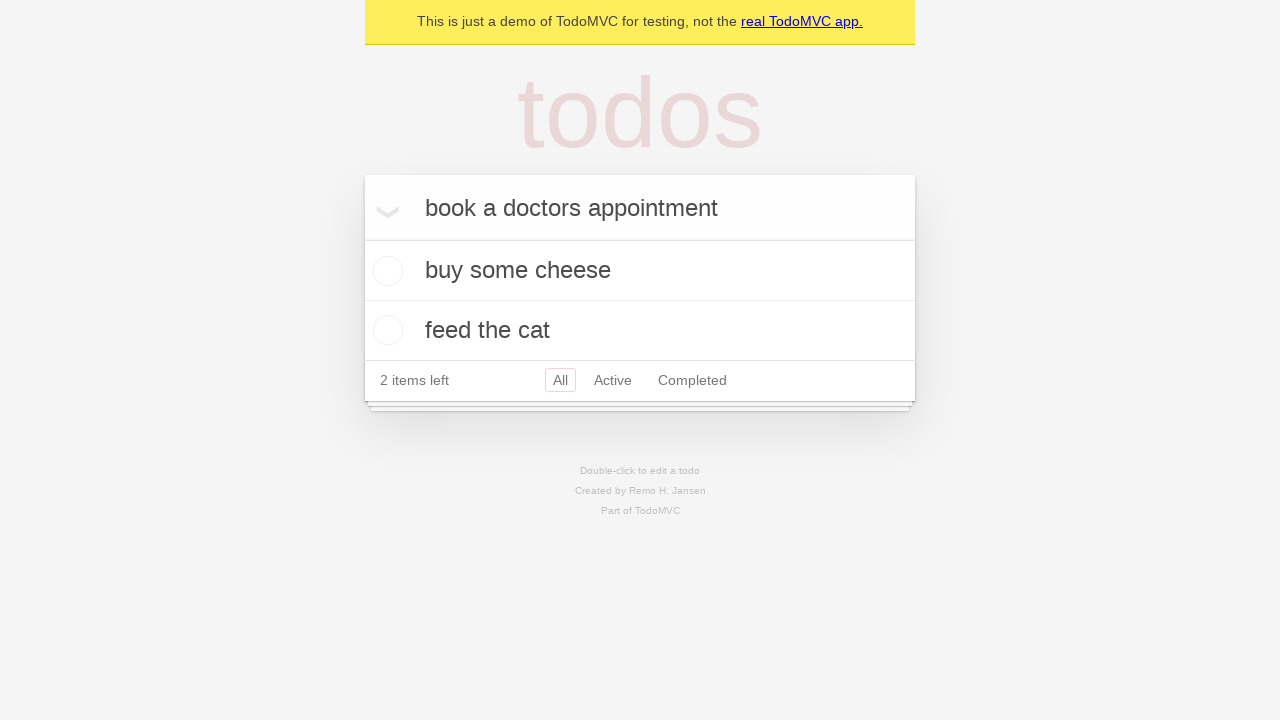

Pressed Enter to create third todo on internal:attr=[placeholder="What needs to be done?"i]
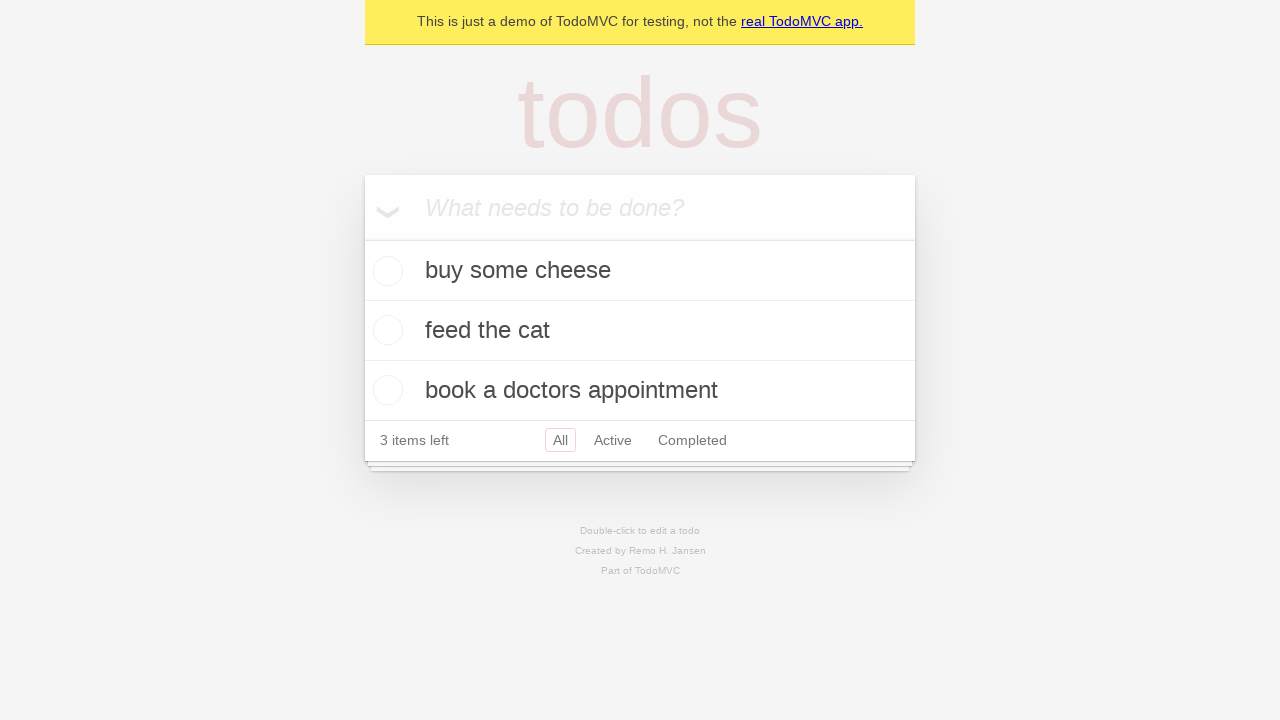

Checked the second todo item at (385, 330) on internal:testid=[data-testid="todo-item"s] >> nth=1 >> internal:role=checkbox
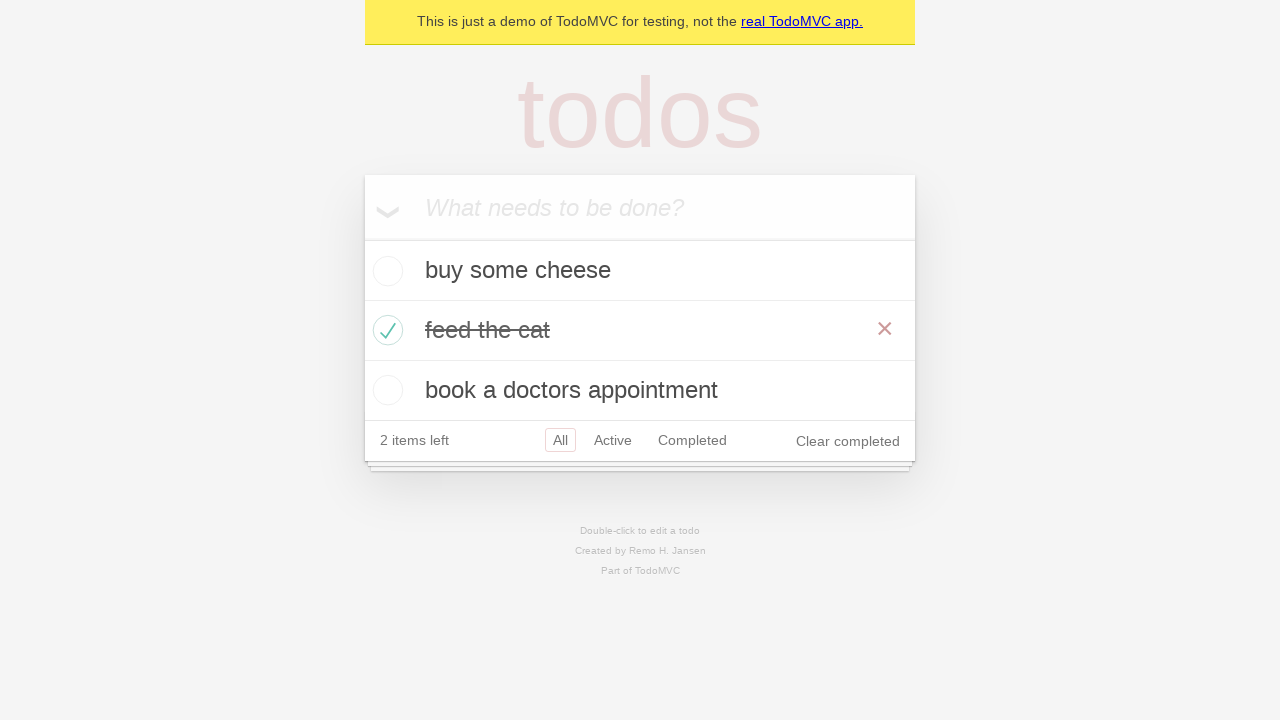

Clicked 'All' filter link at (560, 440) on internal:role=link[name="All"i]
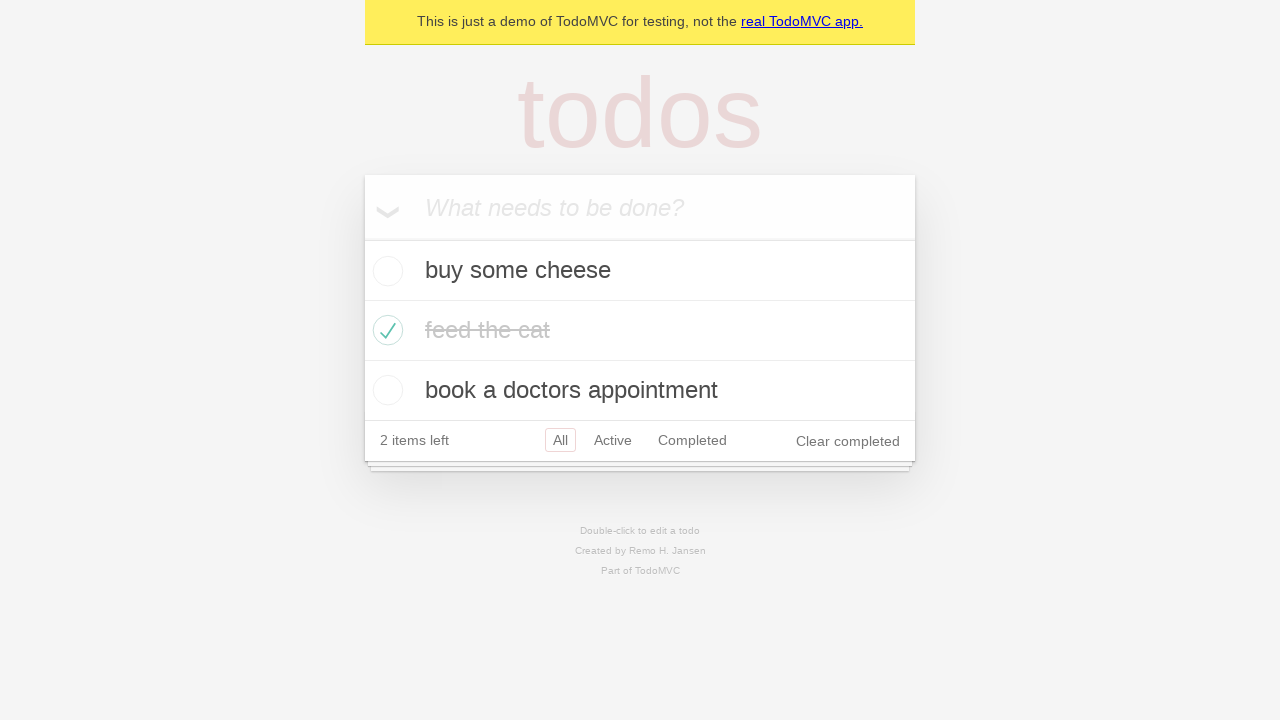

Clicked 'Active' filter link at (613, 440) on internal:role=link[name="Active"i]
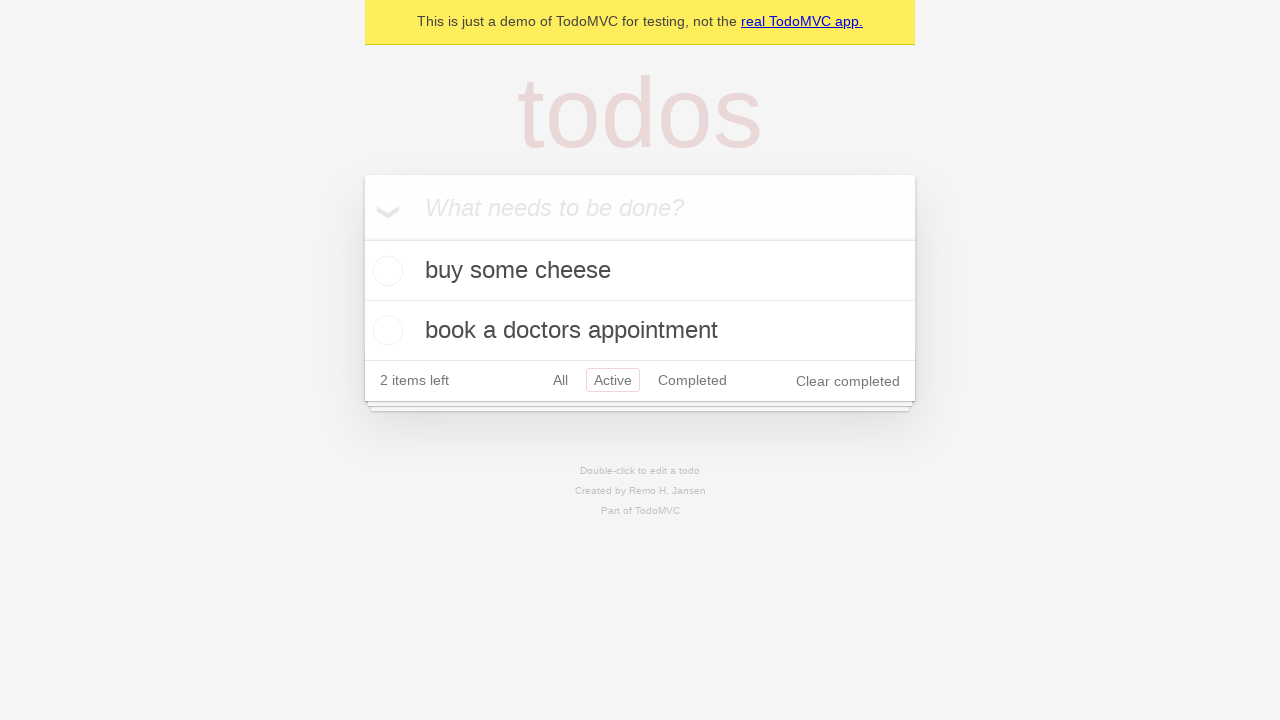

Clicked 'Completed' filter link at (692, 380) on internal:role=link[name="Completed"i]
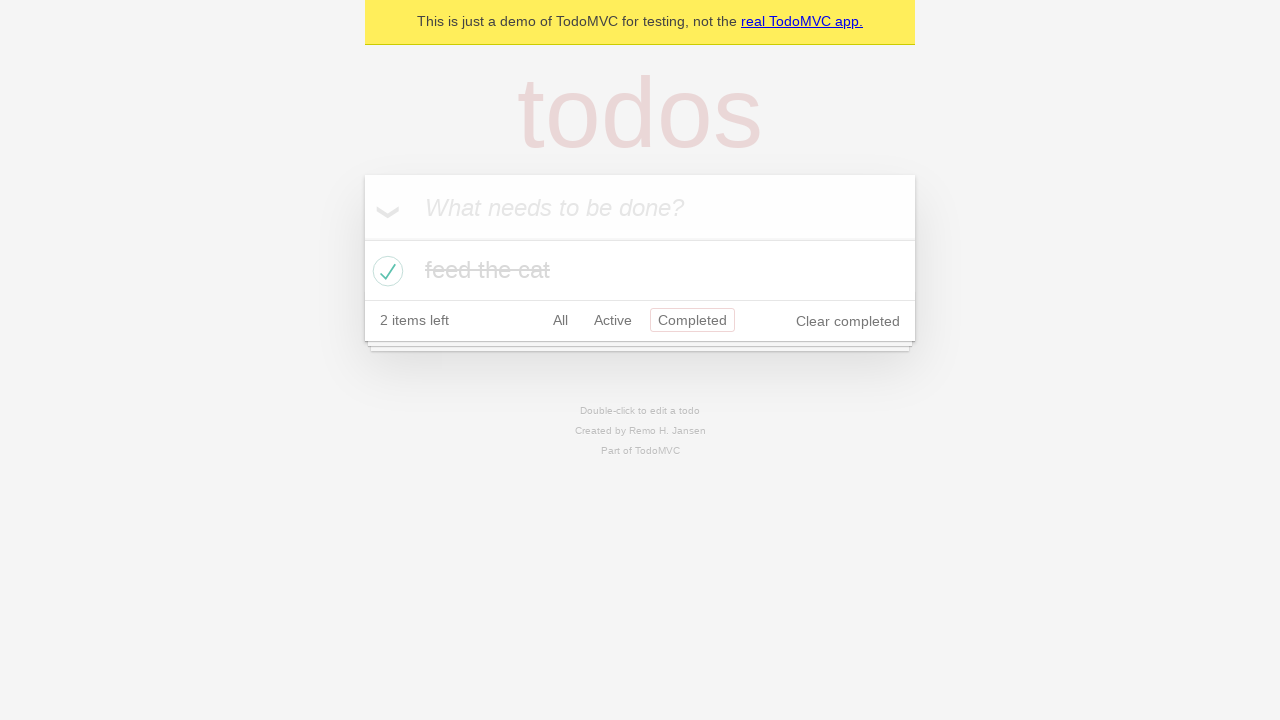

Navigated back from Completed filter to Active filter
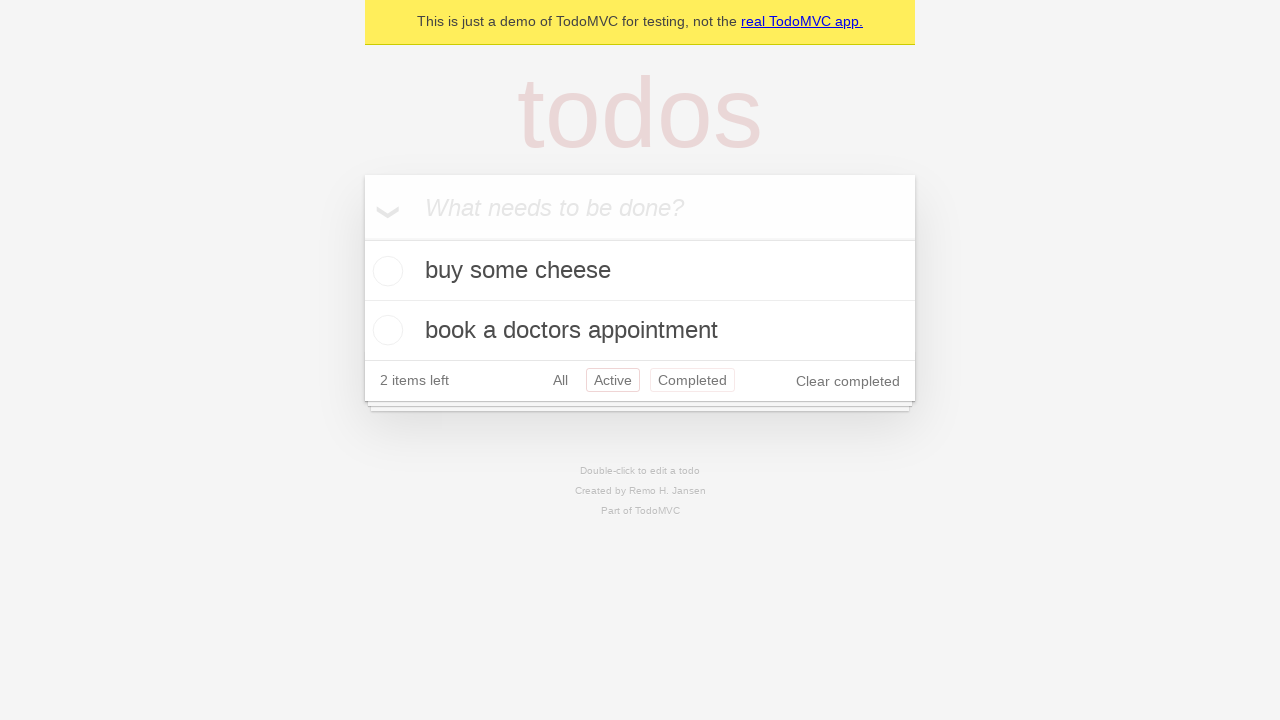

Navigated back from Active filter to All filter
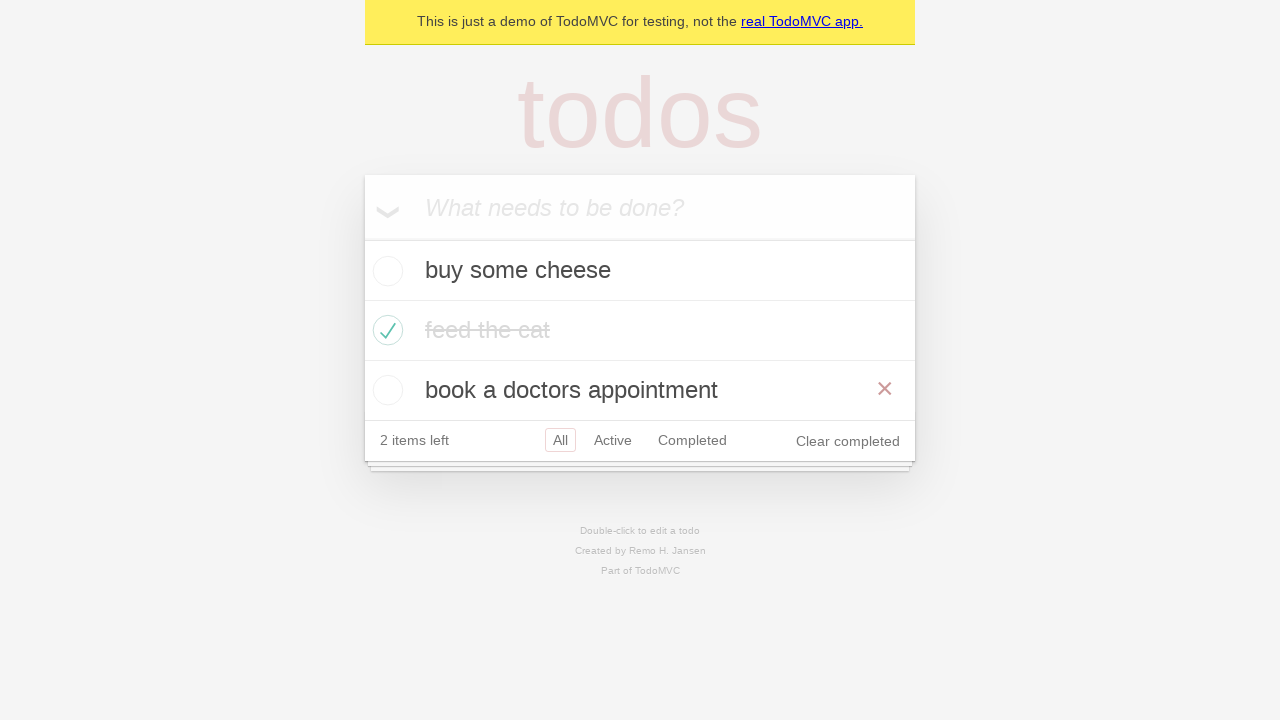

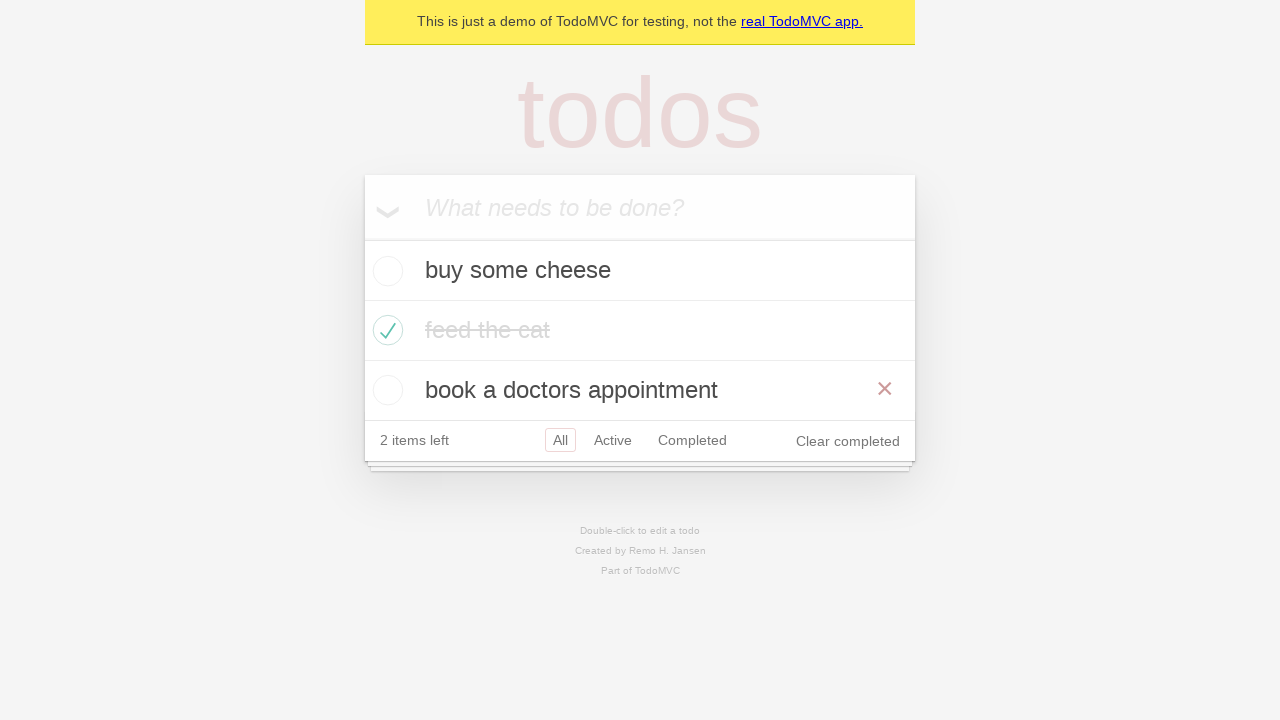